Navigates to Tiki.vn website and verifies that the page title contains "tiki.vn"

Starting URL: https://tiki.vn/

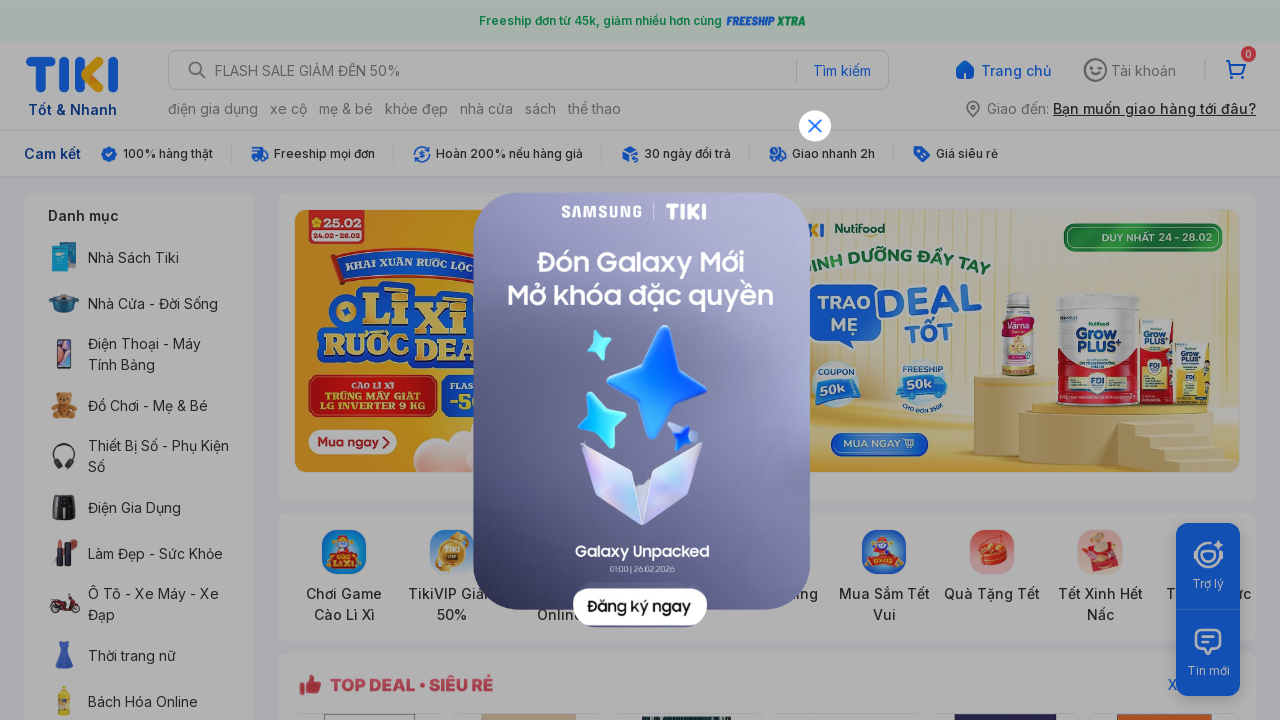

Navigated to https://tiki.vn/
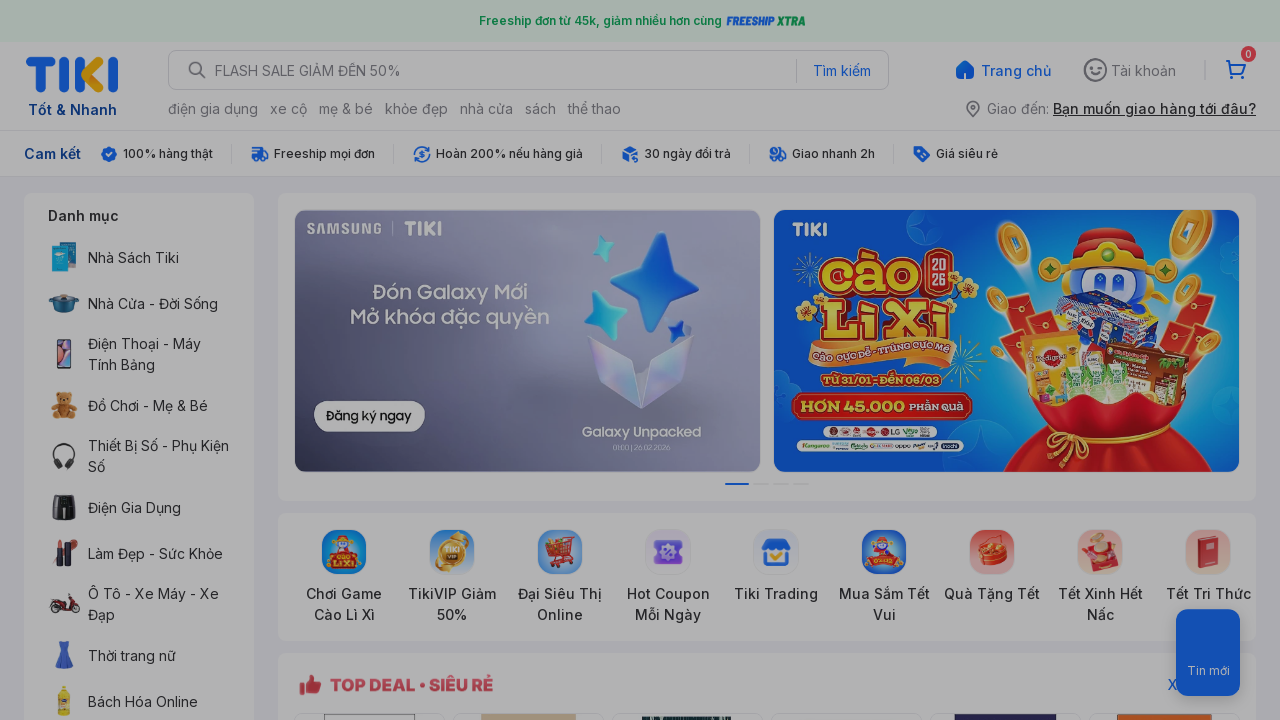

Retrieved page title: Tiki - Mua hàng online giá tốt, hàng chuẩn, ship nhanh
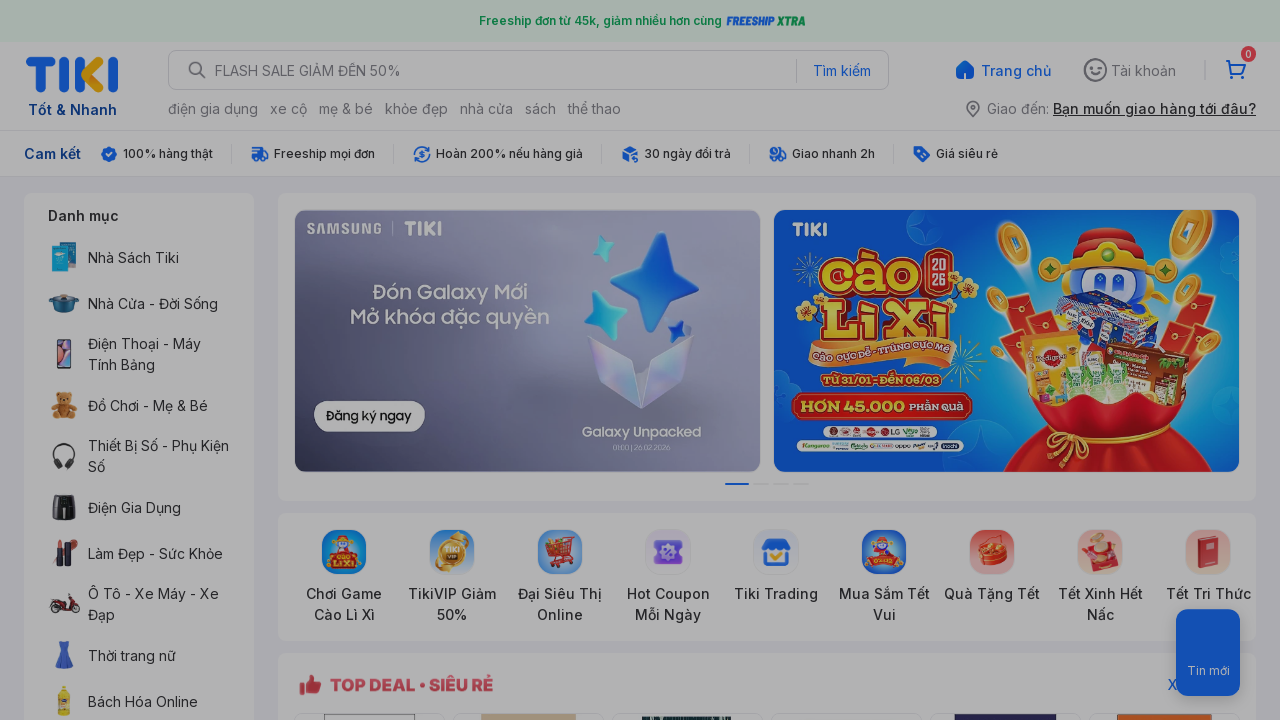

Page title verification failed - title does not contain 'tiki.vn'. Actual title is: Tiki - Mua hàng online giá tốt, hàng chuẩn, ship nhanh
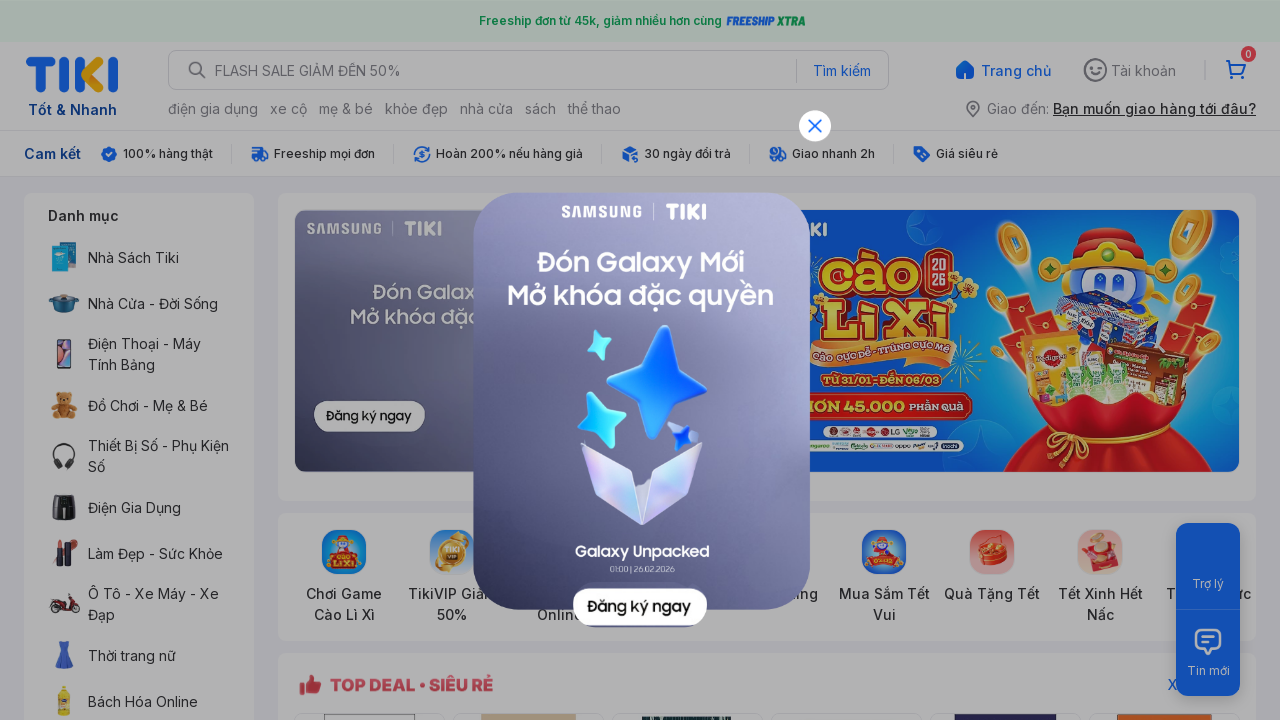

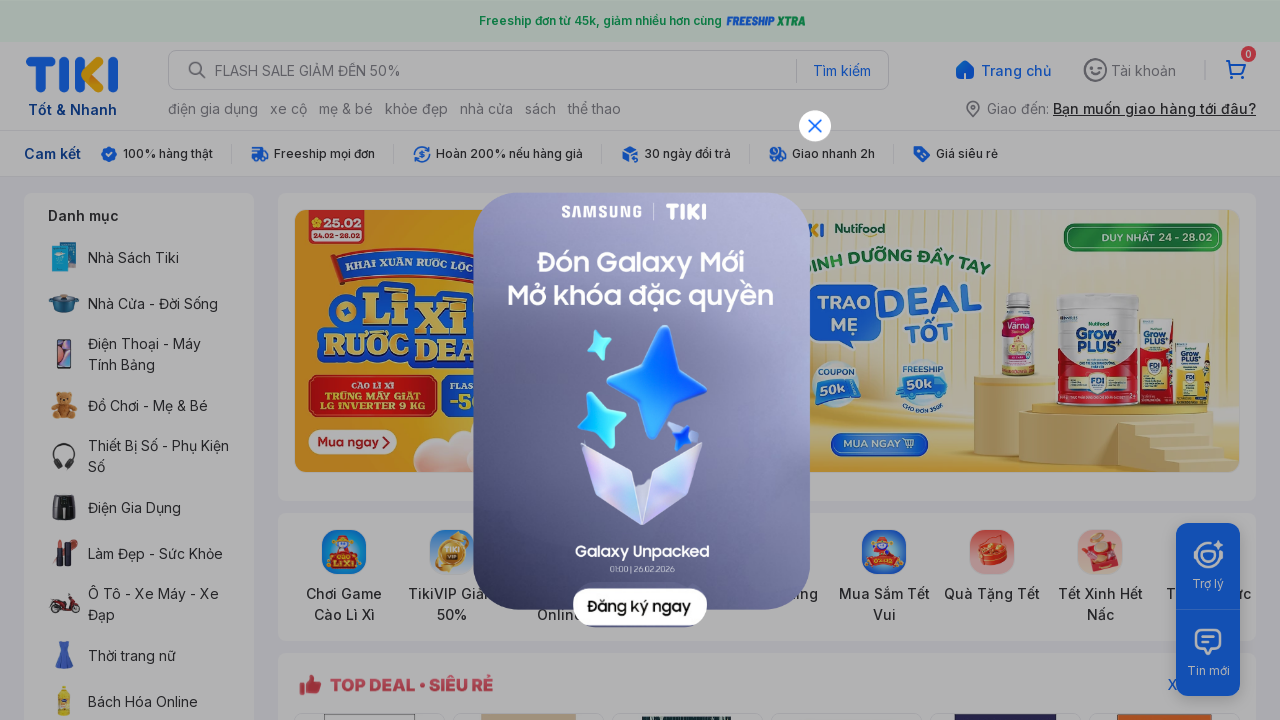